Solves a mathematical challenge by calculating a formula based on a value from the page, filling the answer, checking a checkbox, selecting a radio button, and submitting the form

Starting URL: http://suninjuly.github.io/math.html

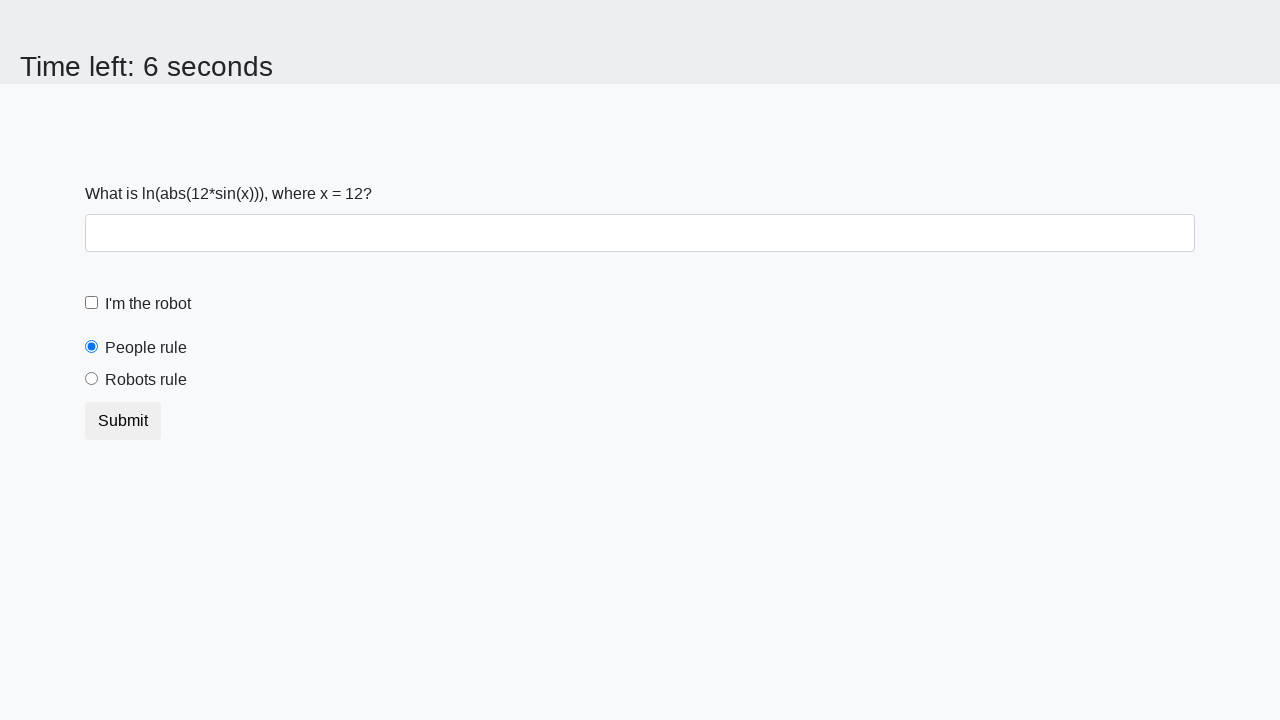

Located the input value element
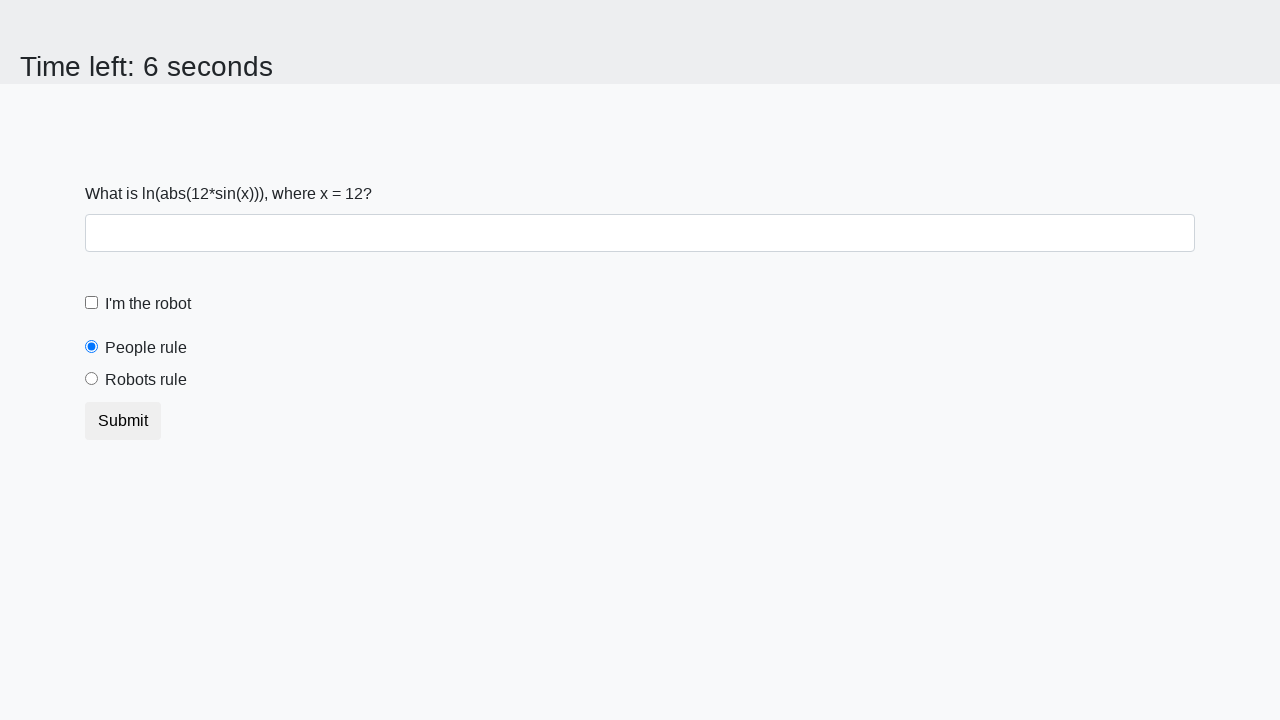

Extracted x value from page element
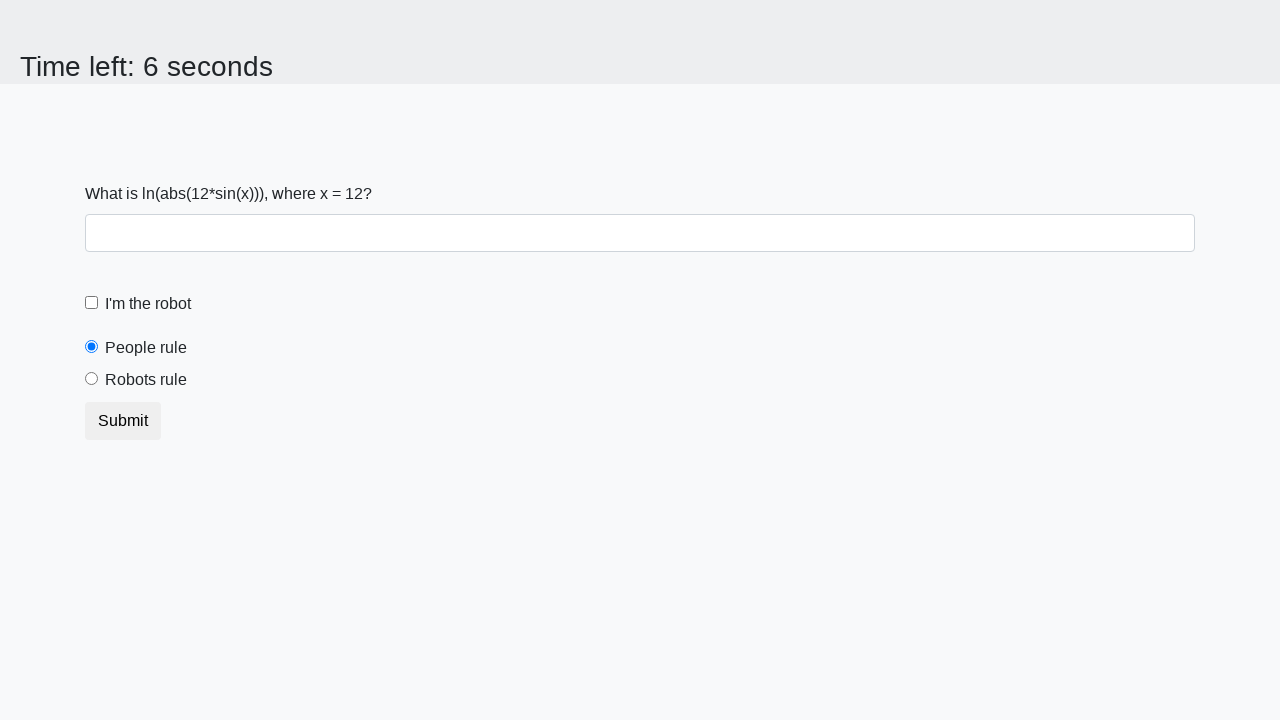

Calculated formula result: y = log(abs(12 * sin(12))) = 1.8623538379010076
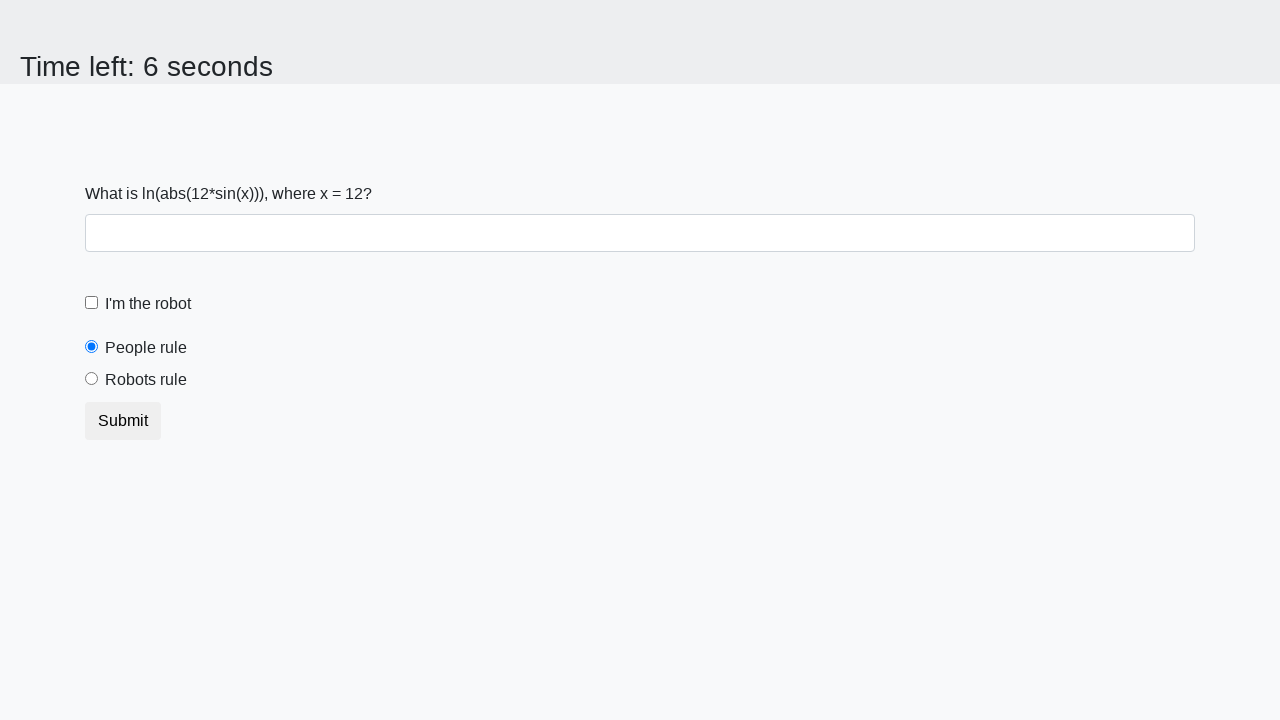

Filled answer field with calculated value: 1.8623538379010076 on #answer
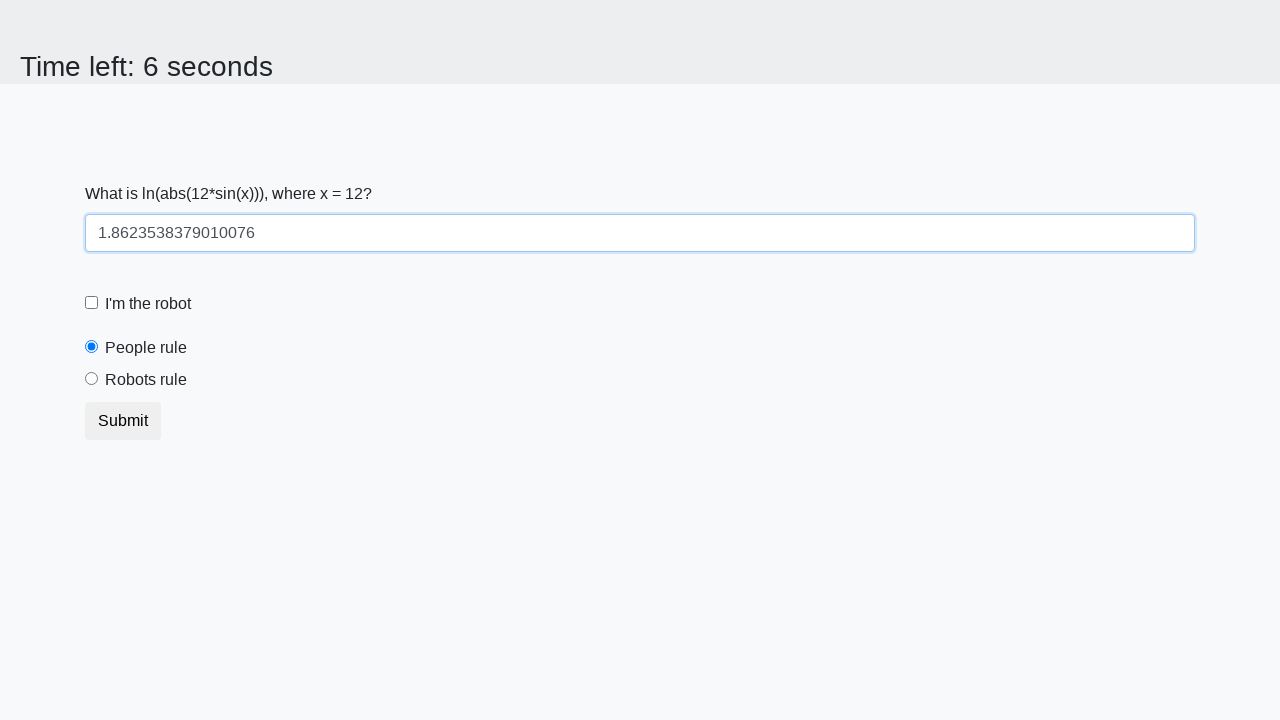

Clicked robot checkbox label at (148, 304) on [for='robotCheckbox']
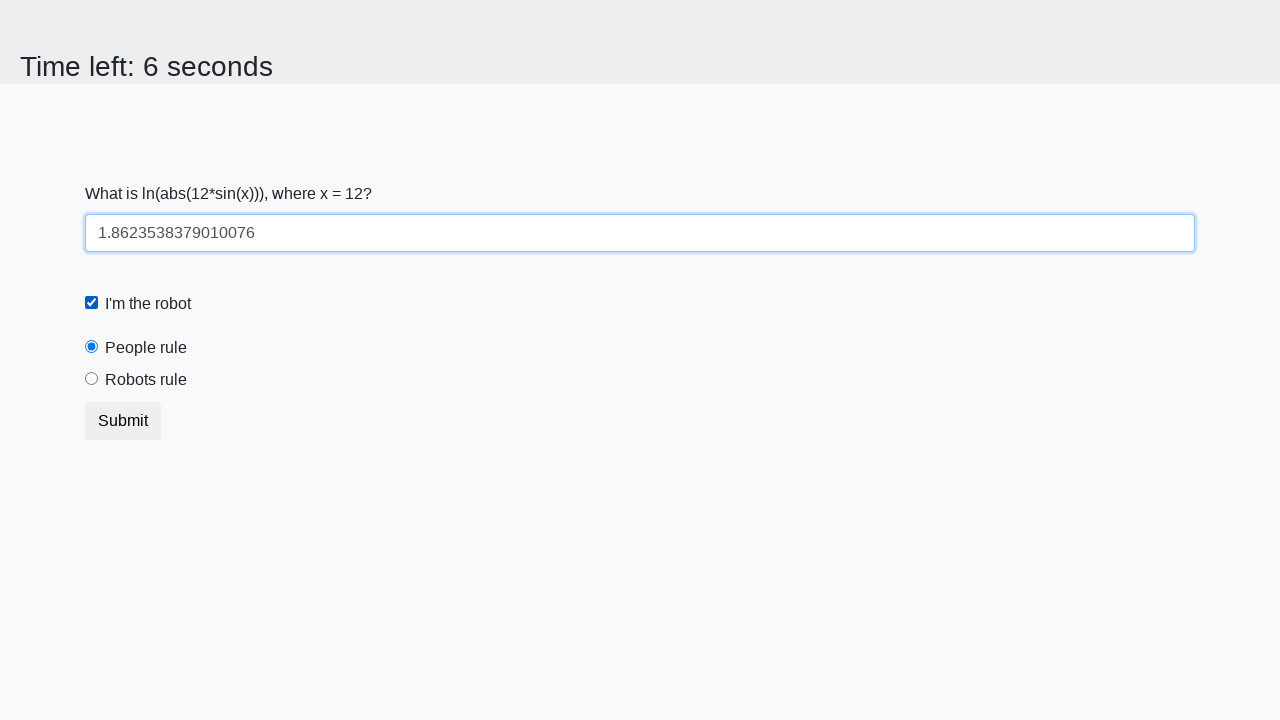

Selected robots rule radio button at (92, 379) on #robotsRule
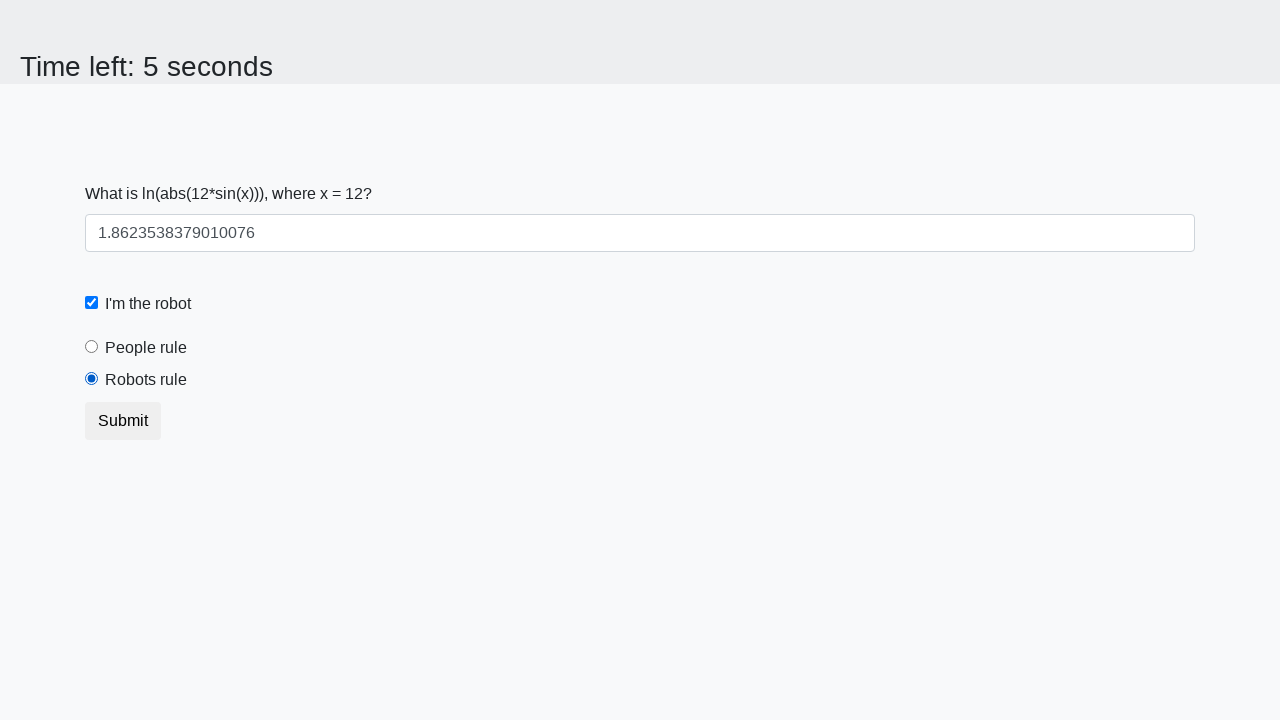

Clicked submit button to submit the form at (123, 421) on button.btn
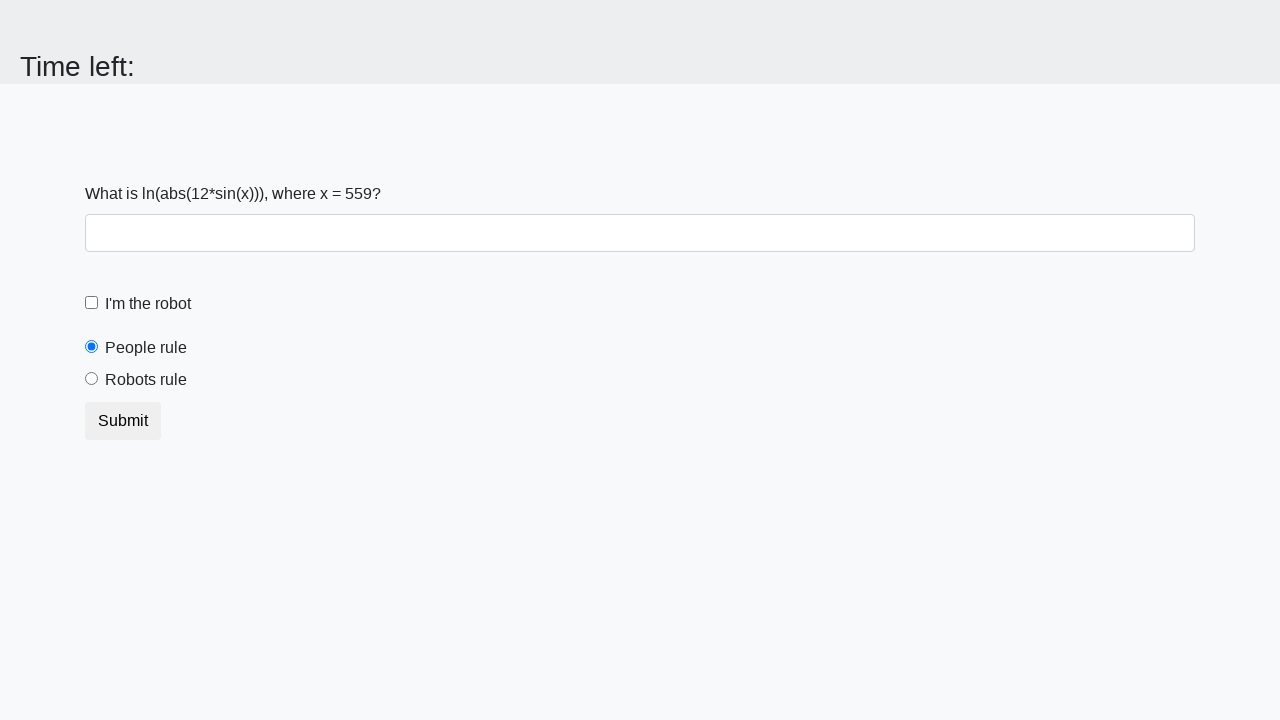

Waited 1 second for form submission to complete
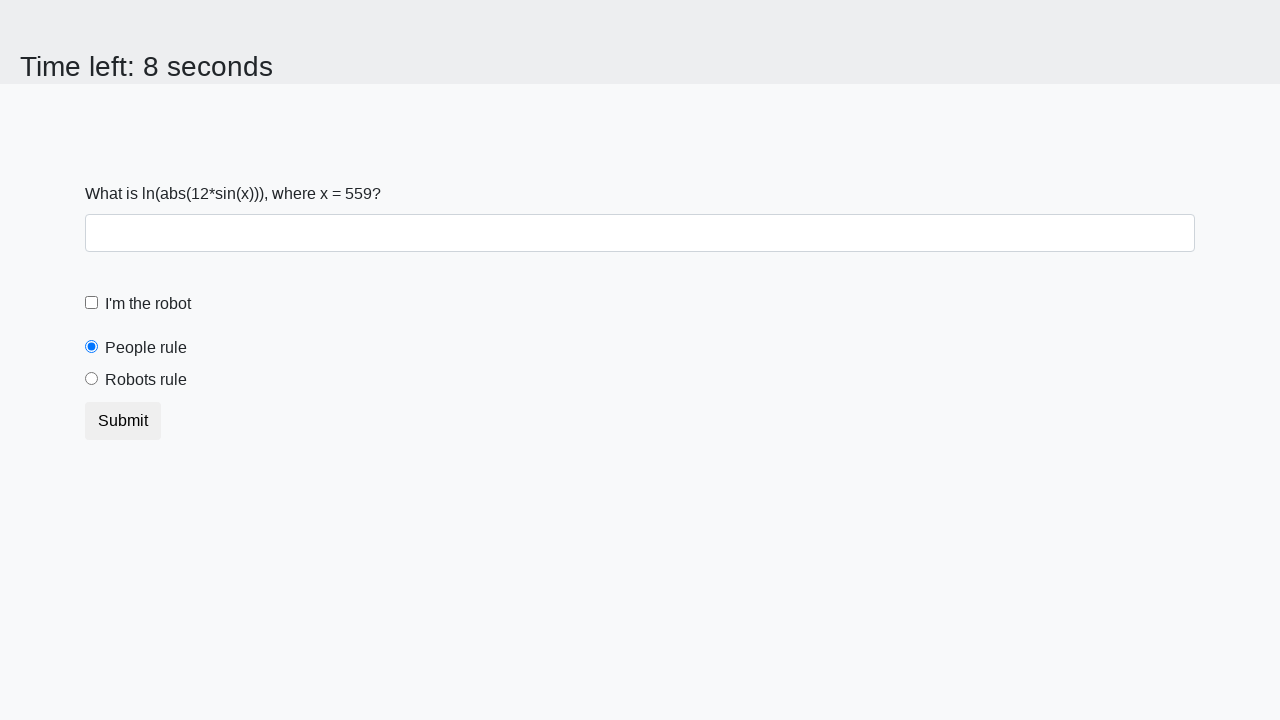

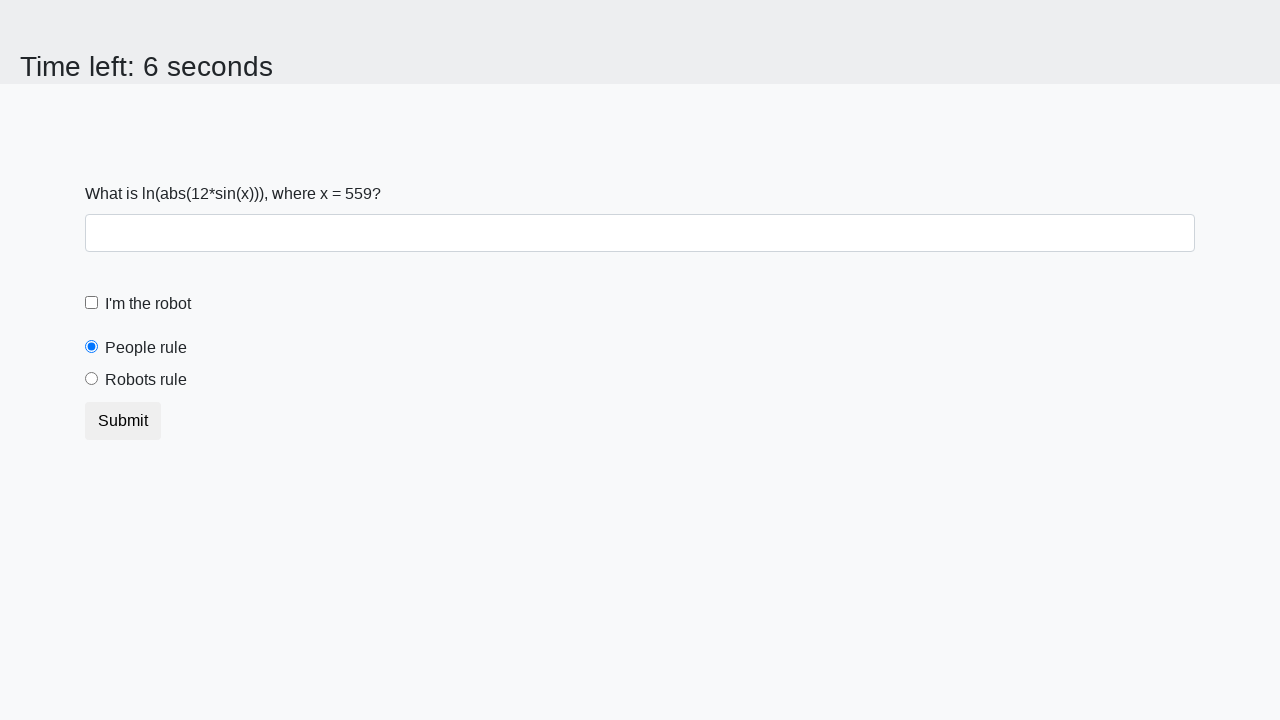